Tests adding todo items by filling the input field and pressing Enter, verifying items appear in the list

Starting URL: https://demo.playwright.dev/todomvc

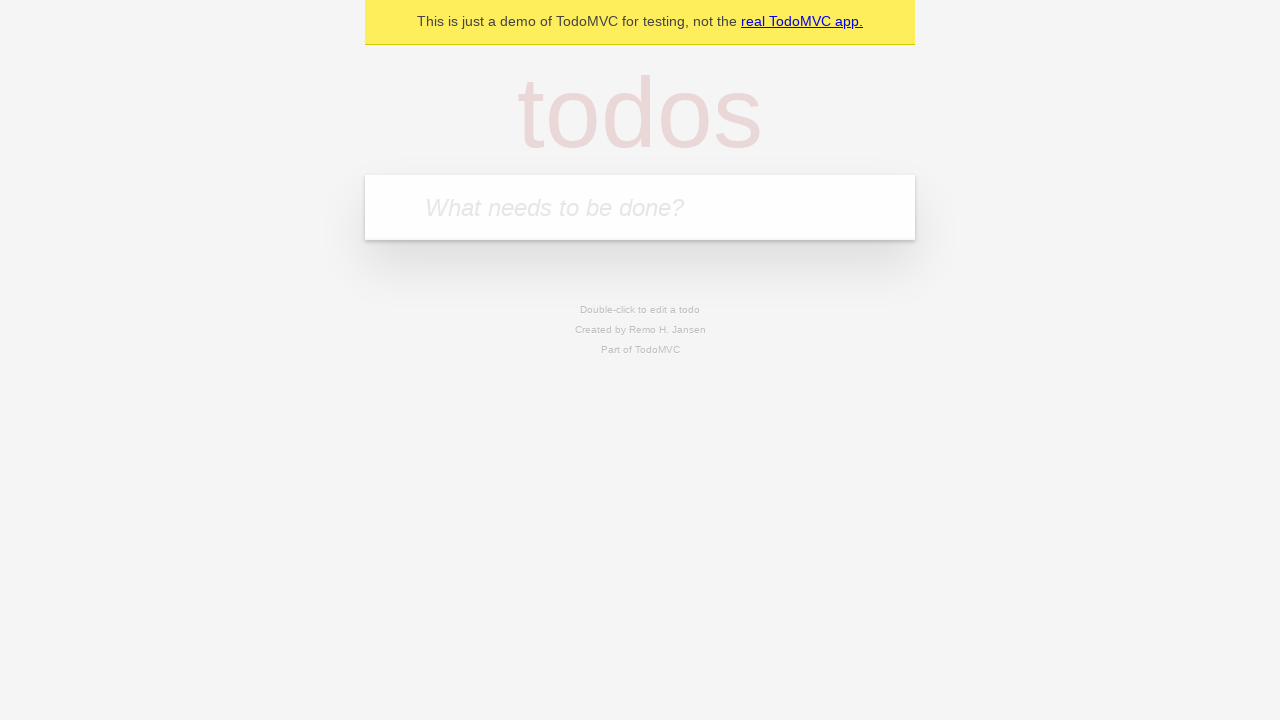

Filled todo input with 'buy some cheese' on internal:attr=[placeholder="What needs to be done?"i]
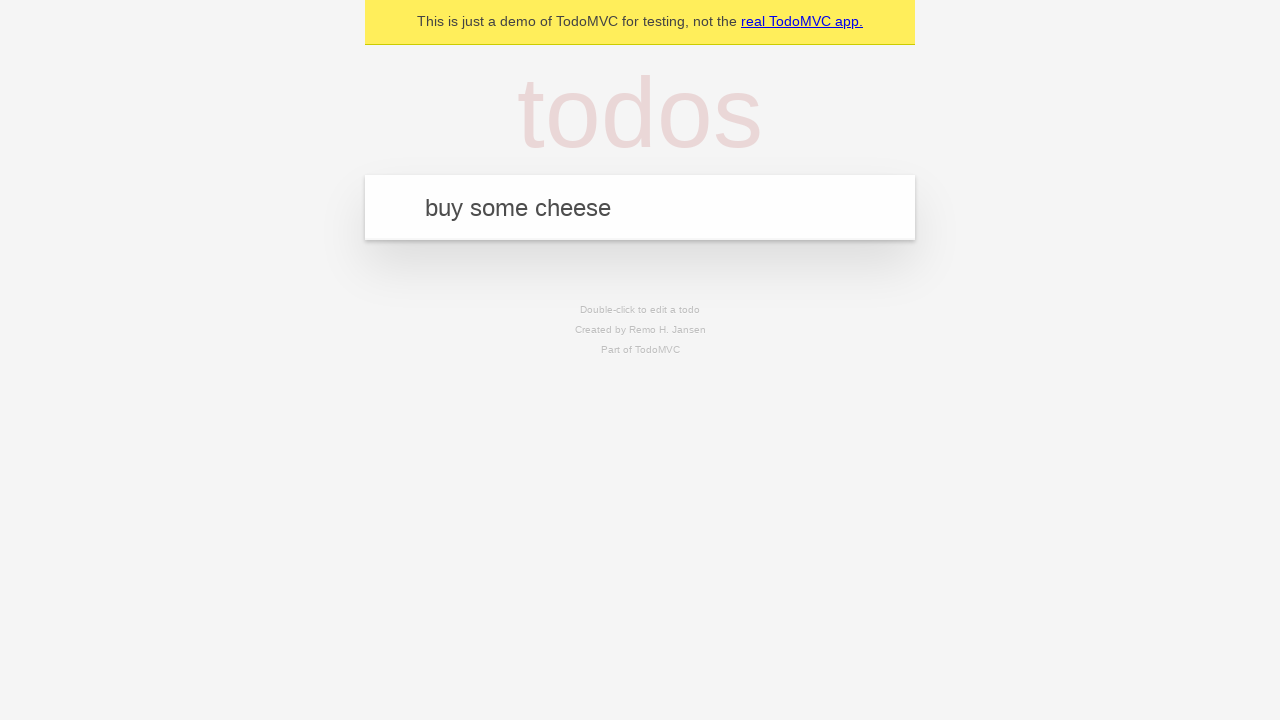

Pressed Enter to add first todo item on internal:attr=[placeholder="What needs to be done?"i]
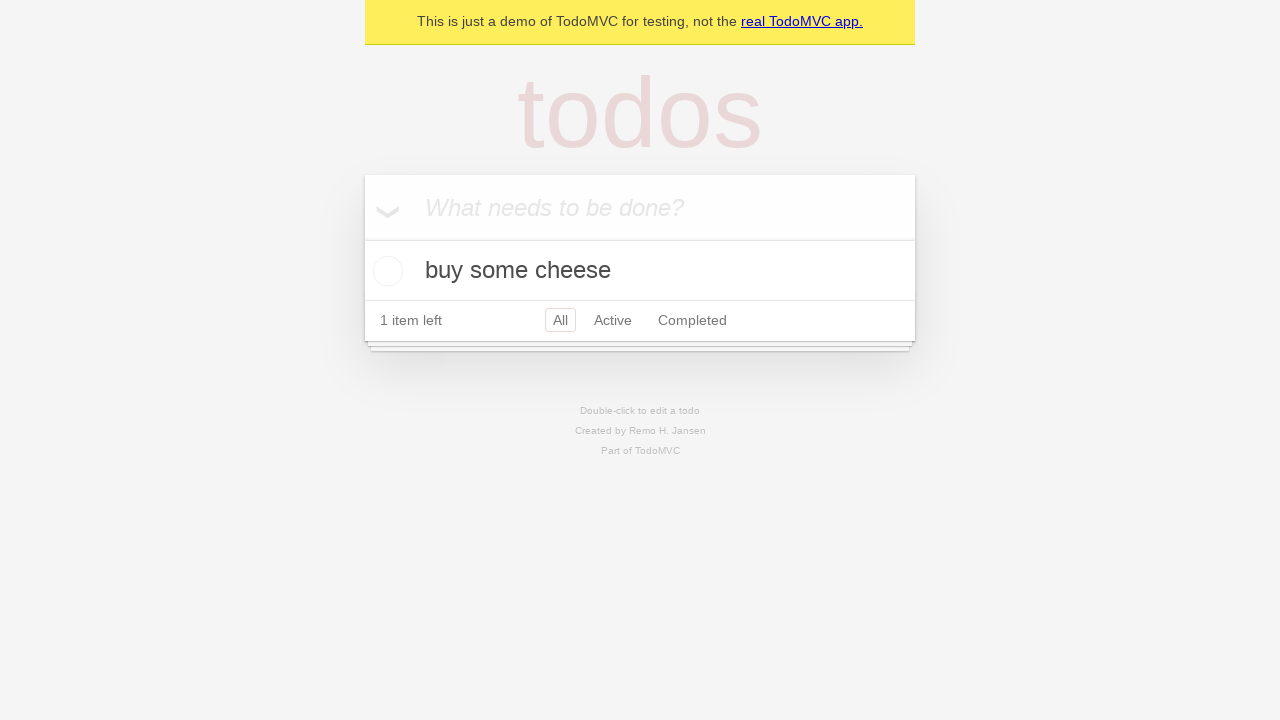

First todo item appeared in the list
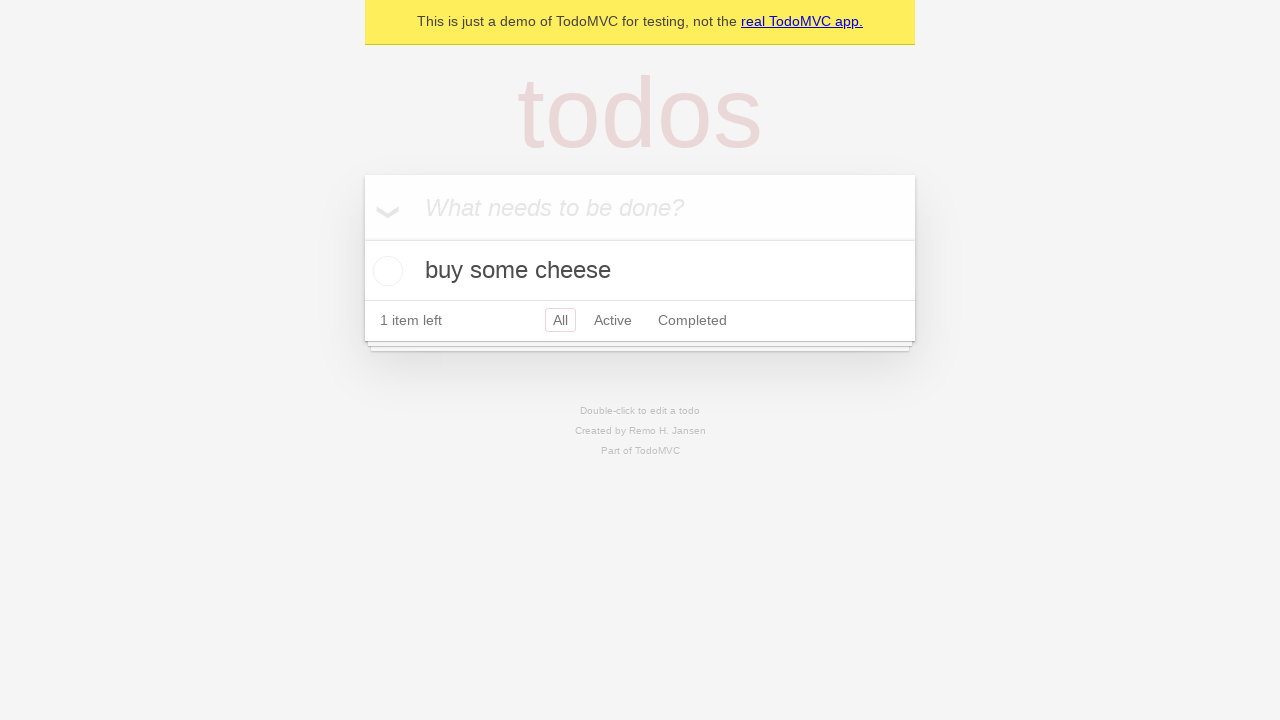

Filled todo input with 'feed the cat' on internal:attr=[placeholder="What needs to be done?"i]
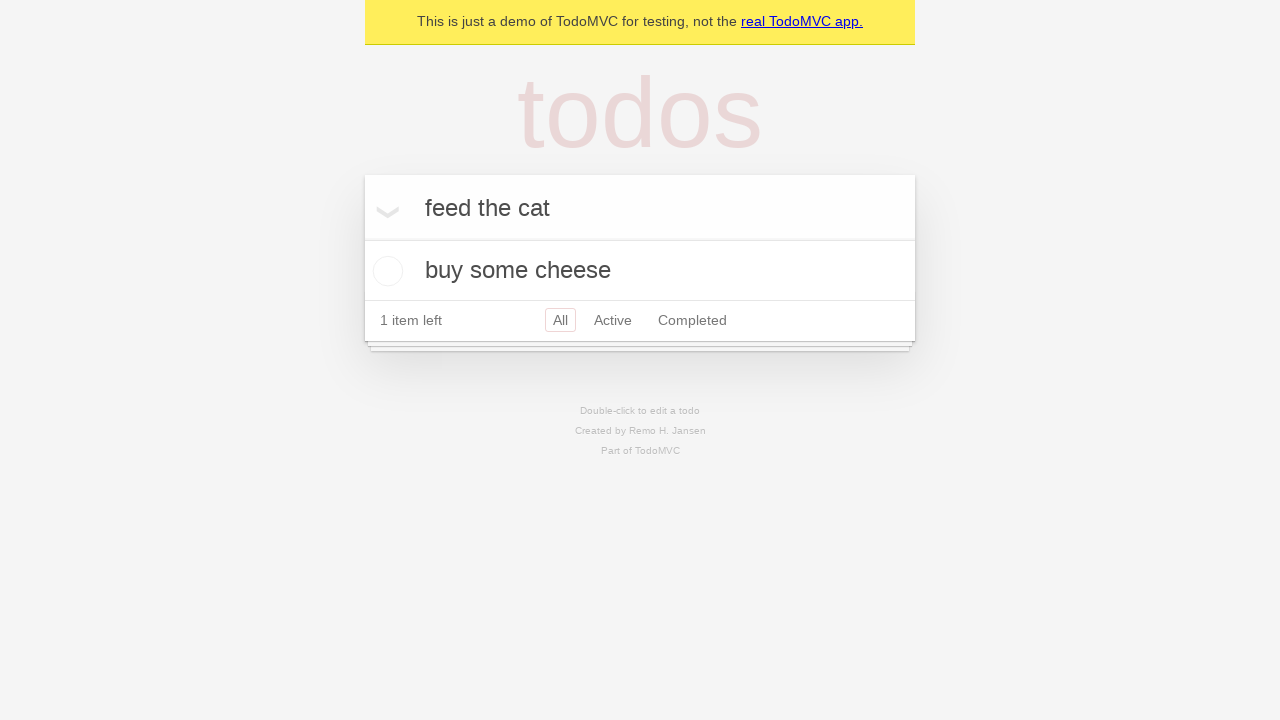

Pressed Enter to add second todo item on internal:attr=[placeholder="What needs to be done?"i]
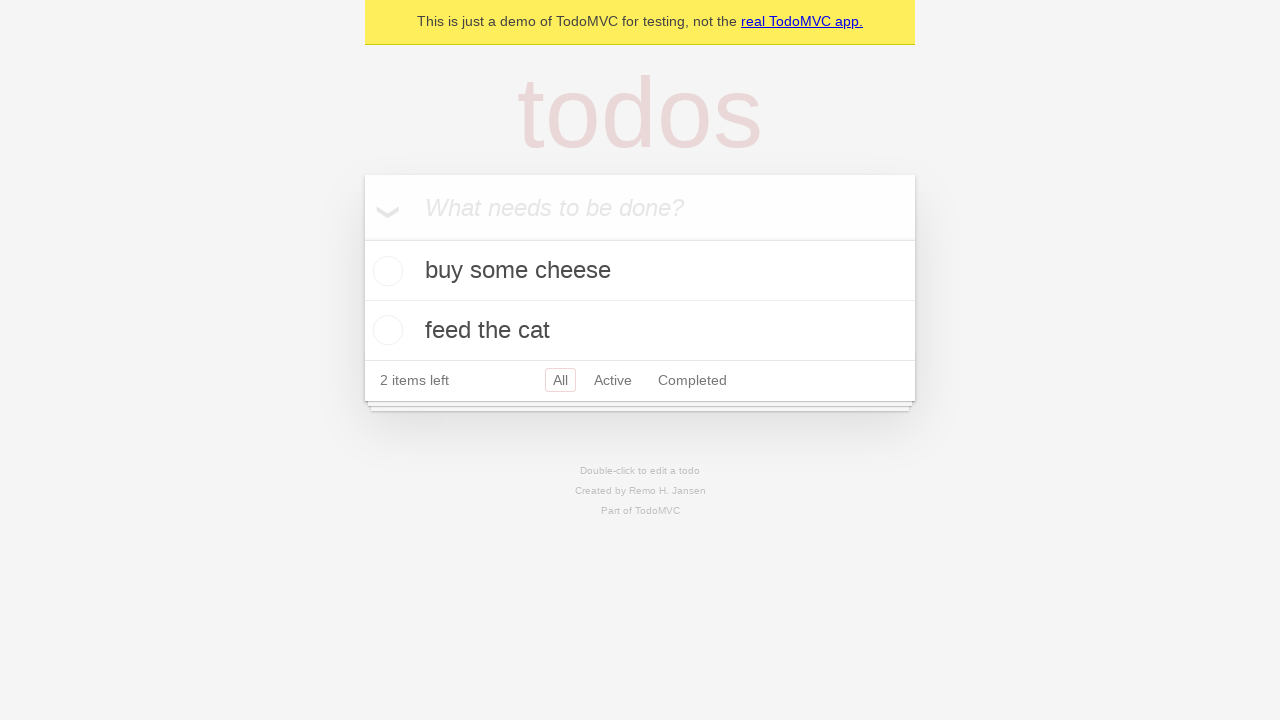

Verified both todo items are now in the list
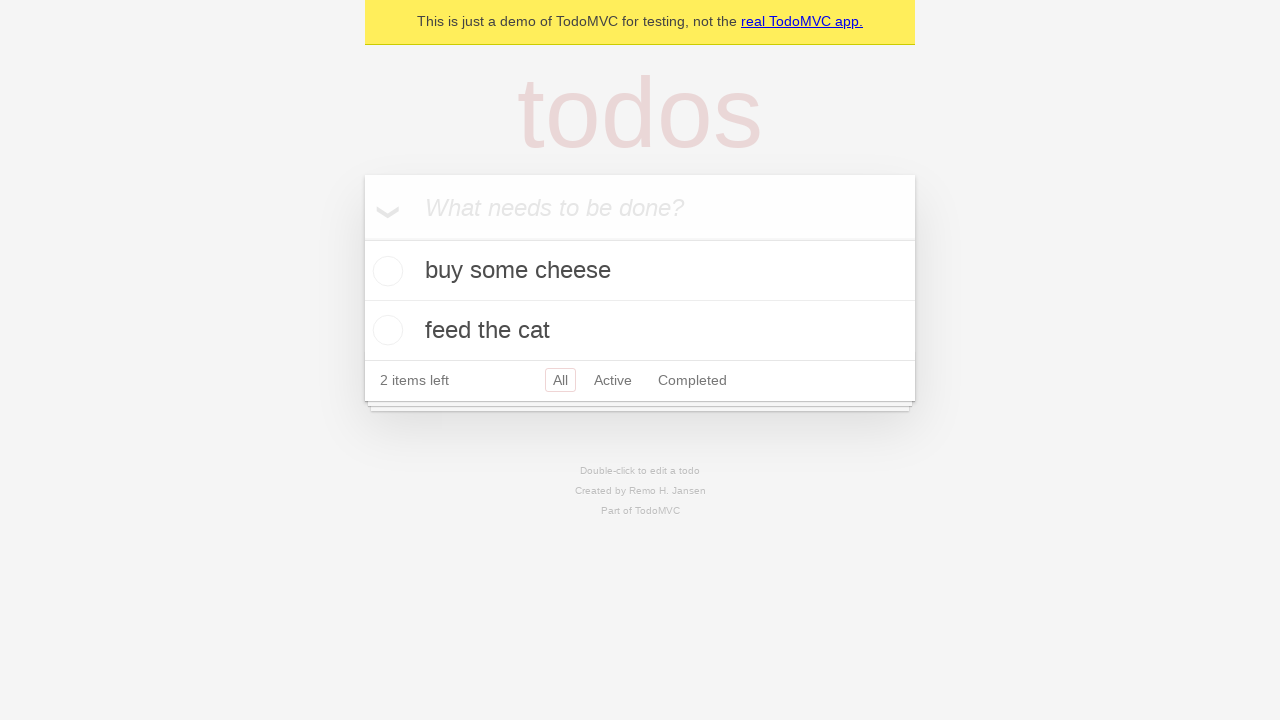

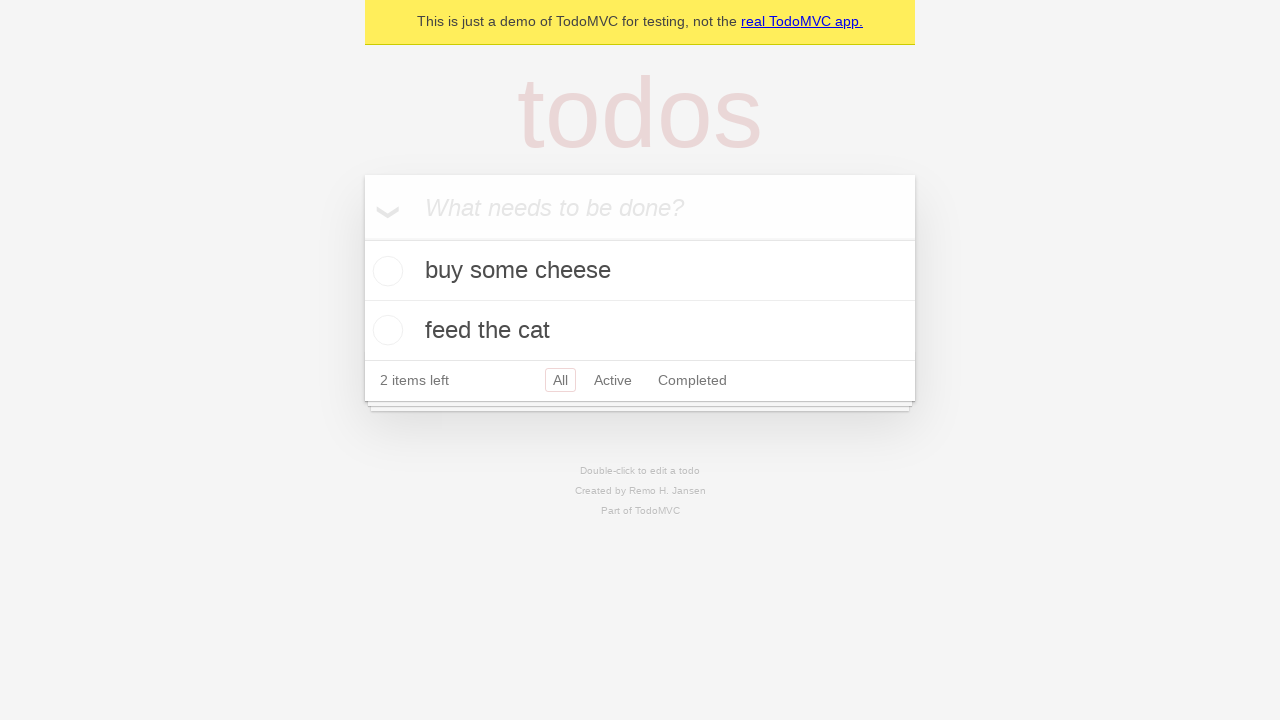